Tests clicking through multiple radio button options in sequence

Starting URL: https://formy-project.herokuapp.com/radiobutton

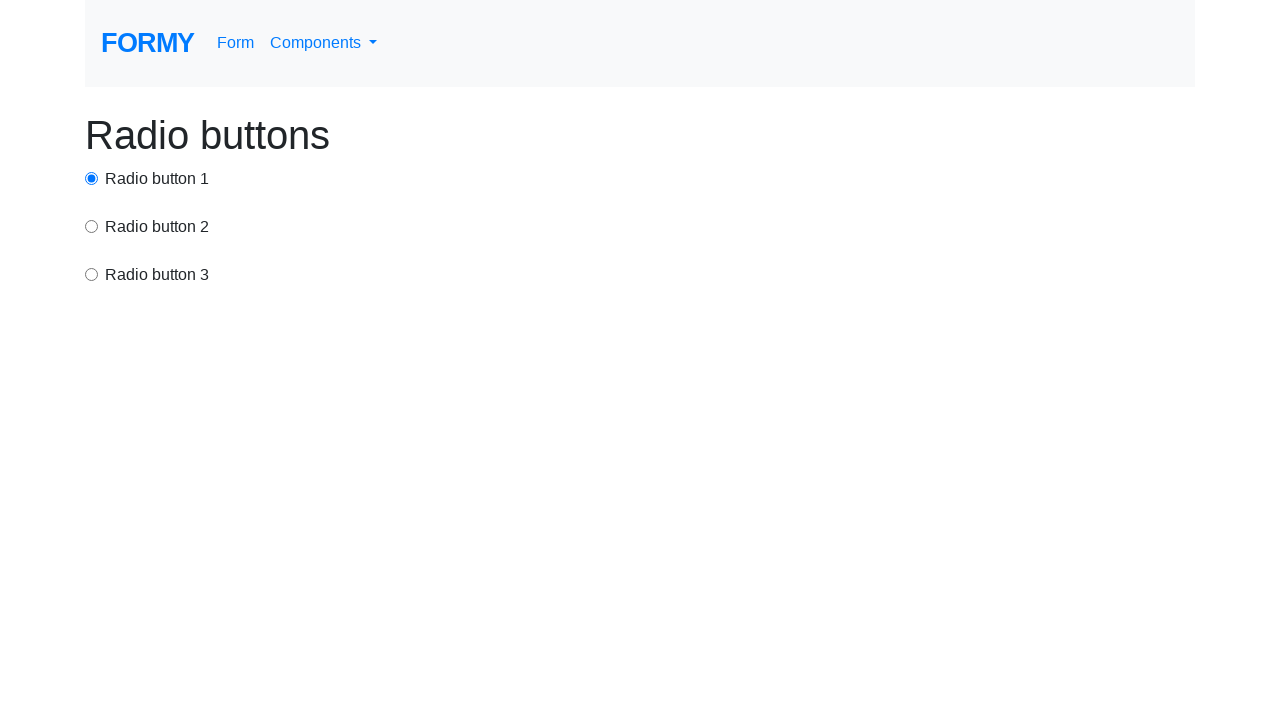

Navigated to radio button test page
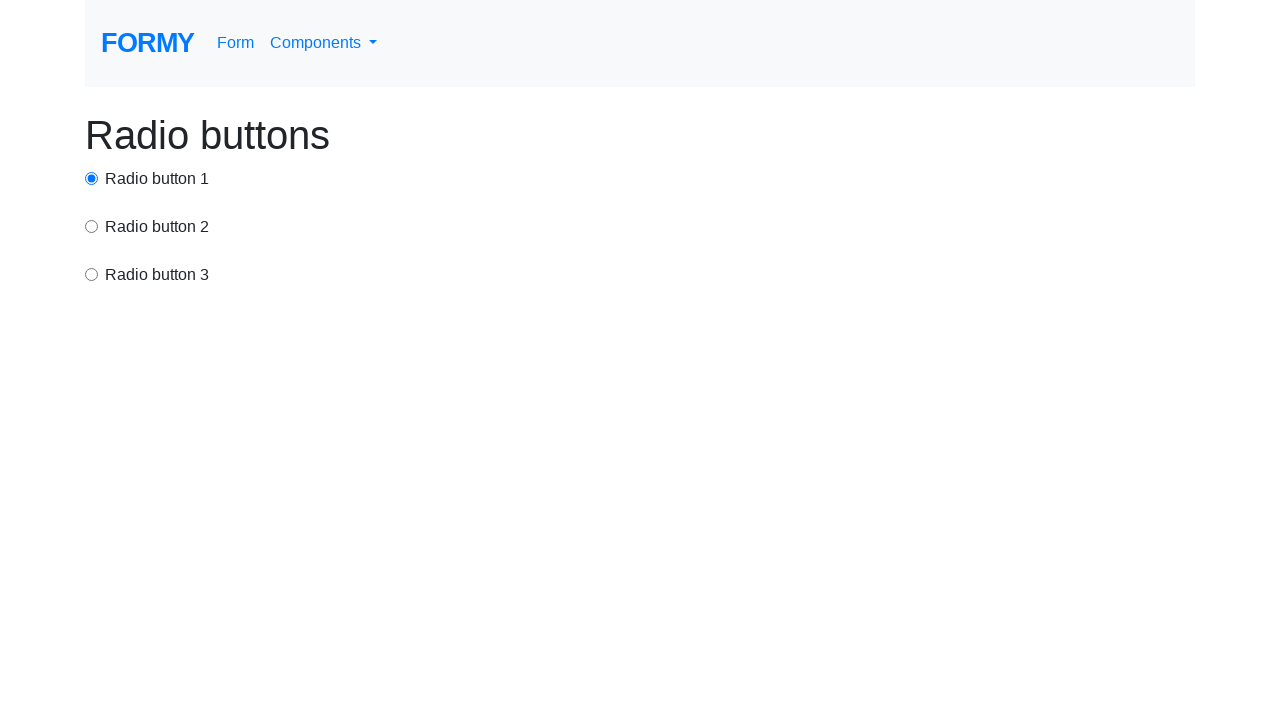

Clicked first radio button option at (92, 178) on #radio-button-1
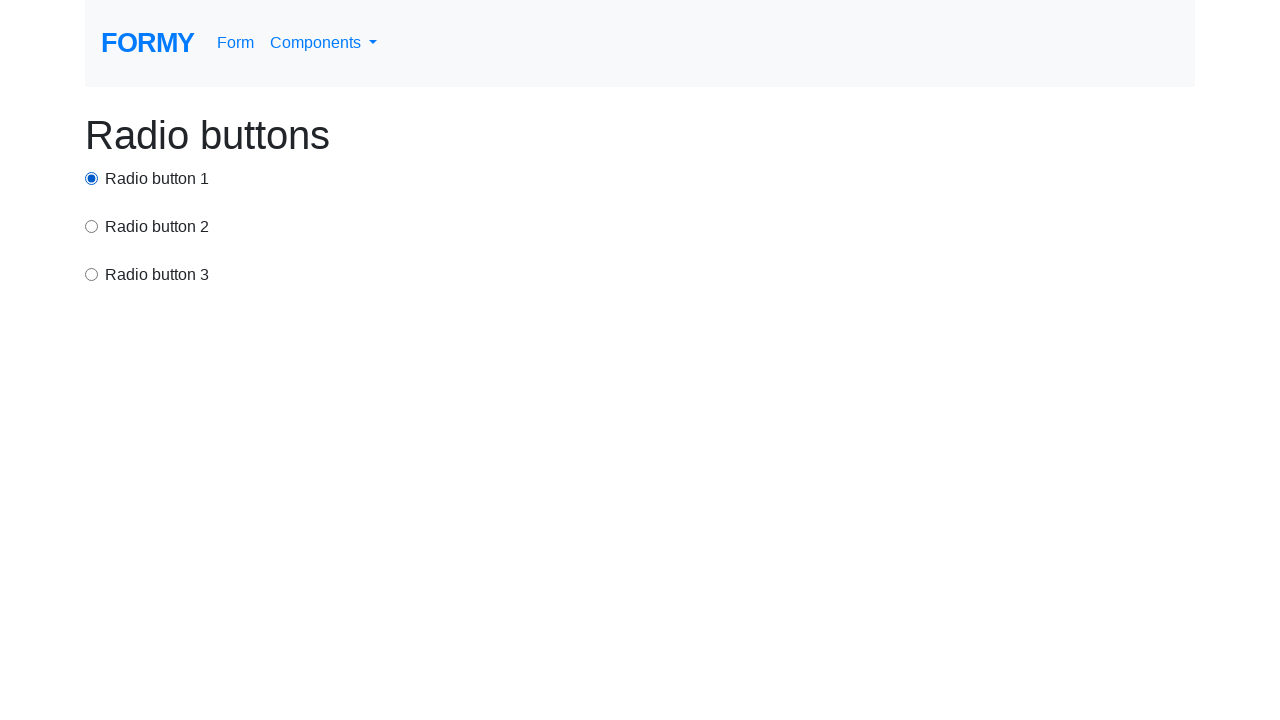

Clicked second radio button option at (92, 226) on input[value='option2']
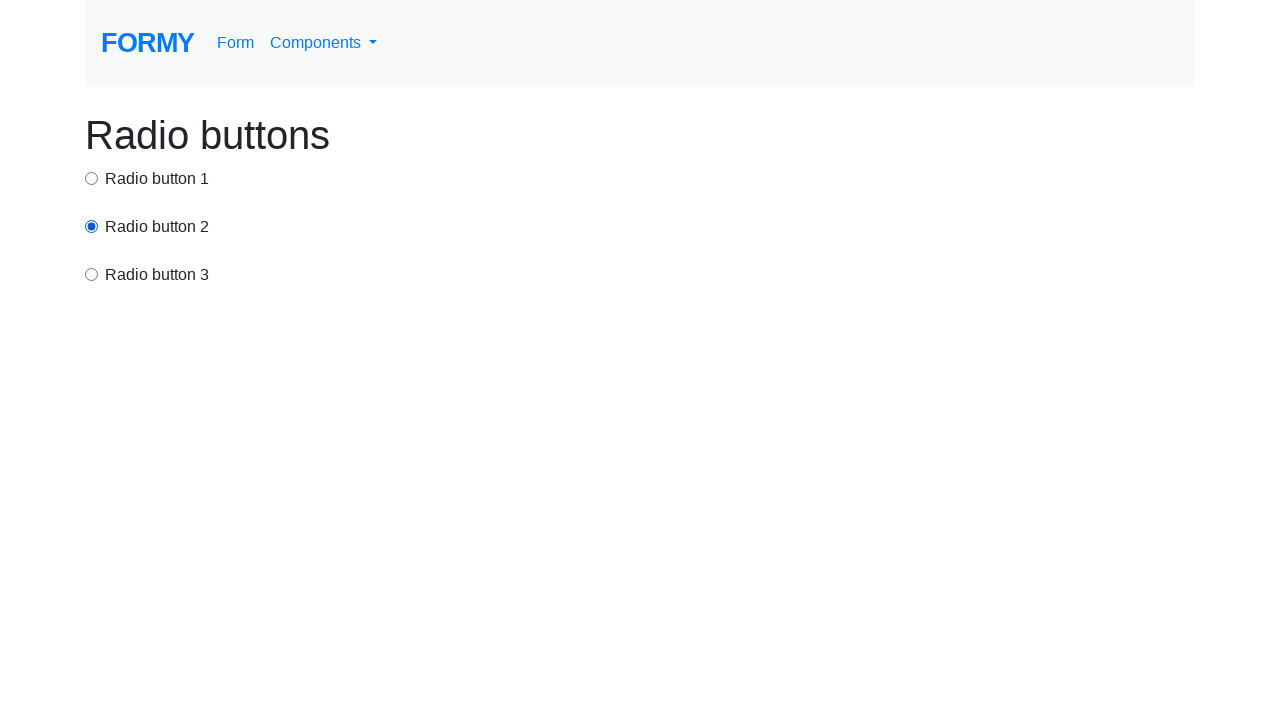

Clicked third radio button option at (92, 274) on input[value='option3']
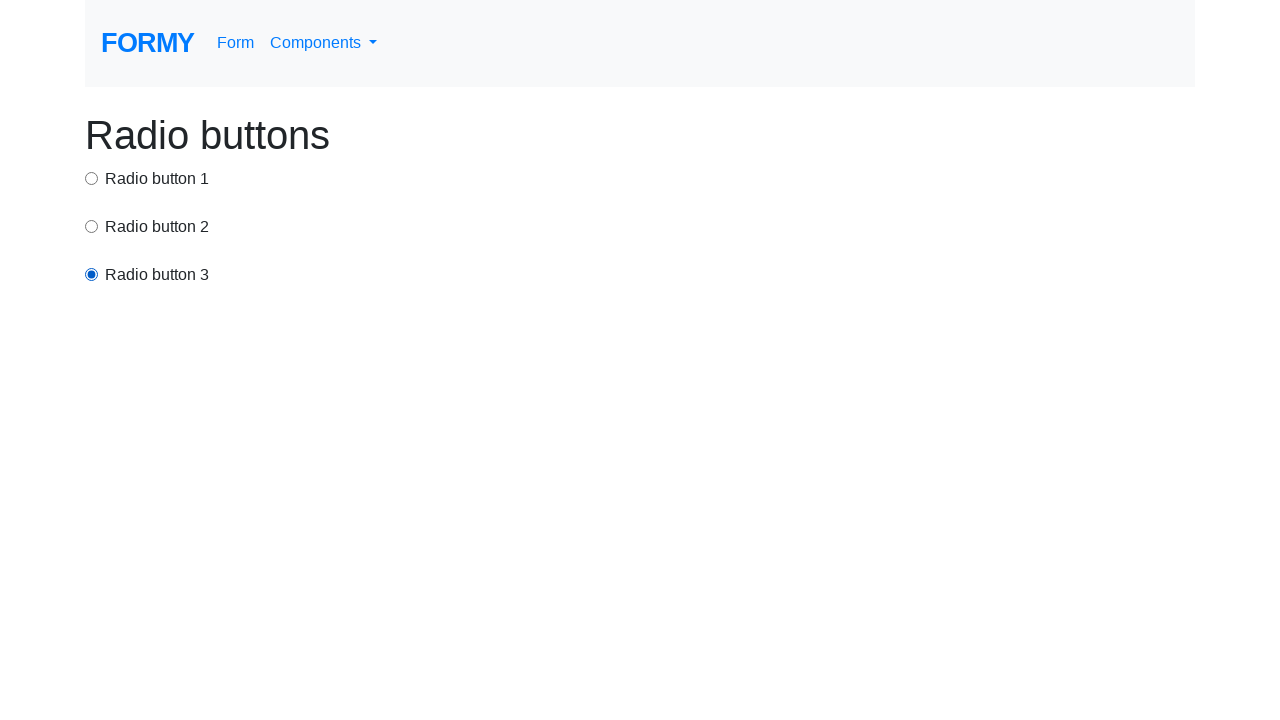

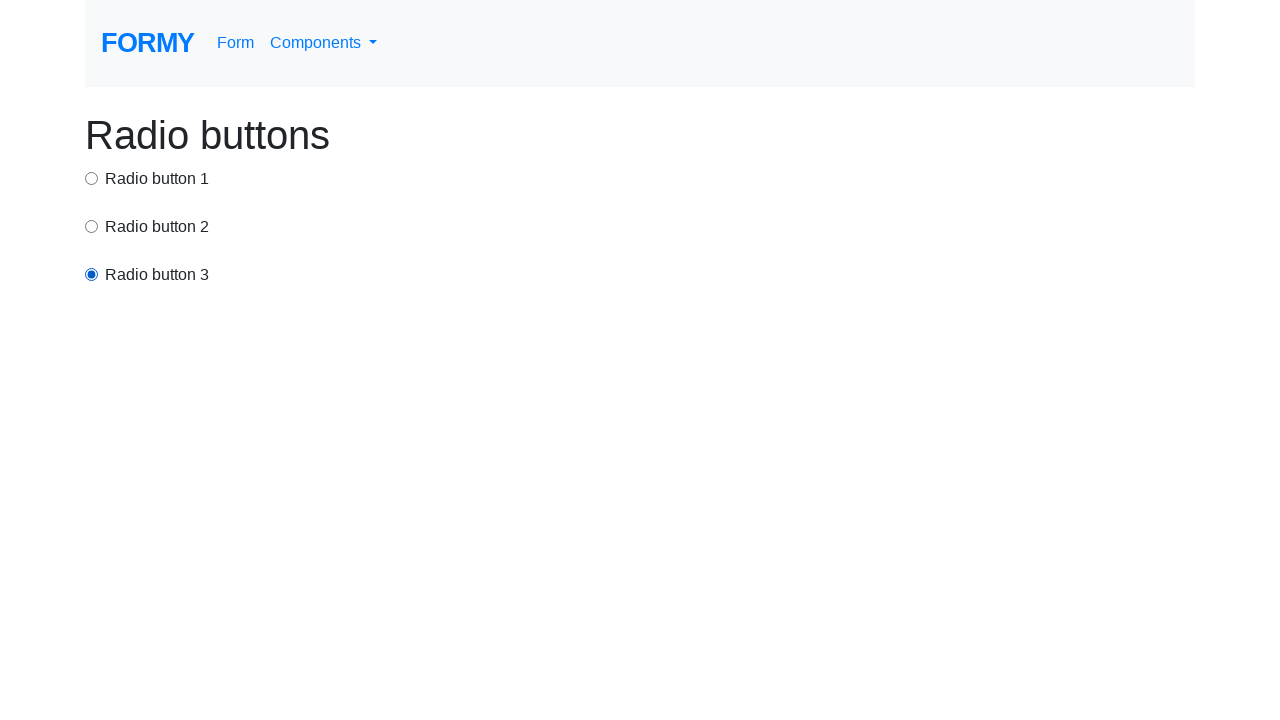